Tests editing a todo item by double-clicking, filling new text, and pressing Enter

Starting URL: https://demo.playwright.dev/todomvc

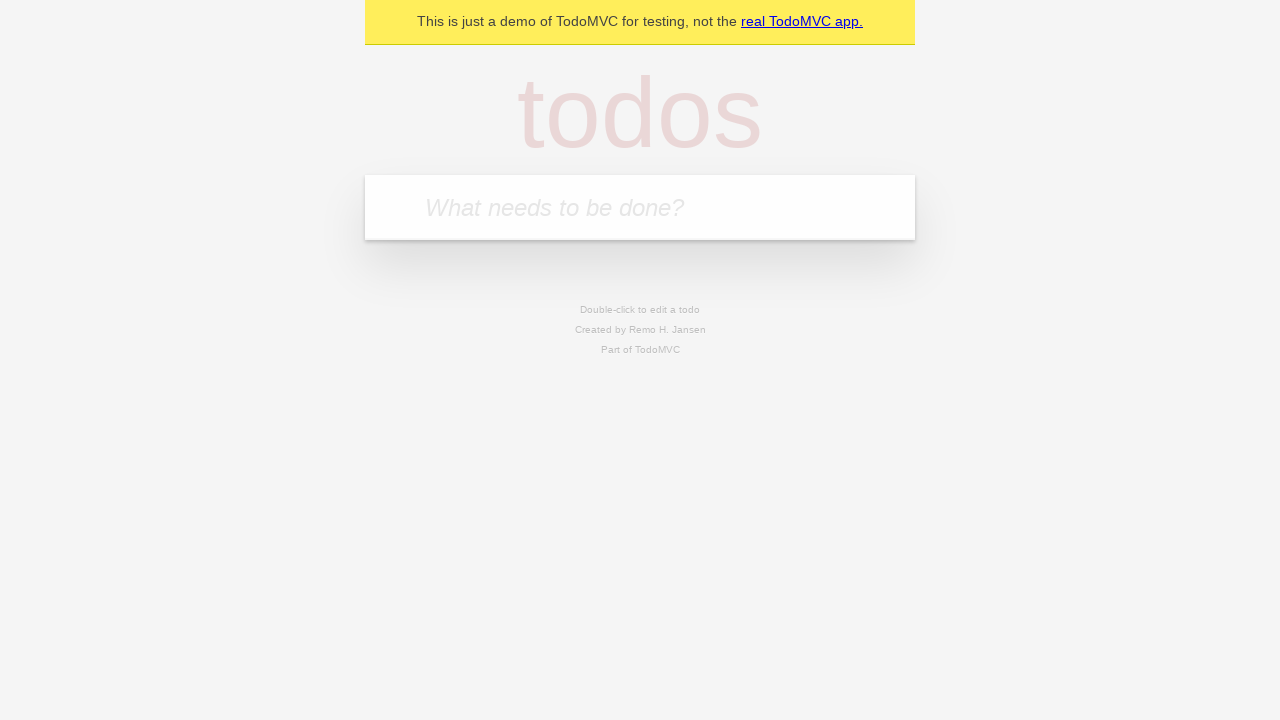

Filled new-todo field with 'buy some cheese' on .new-todo
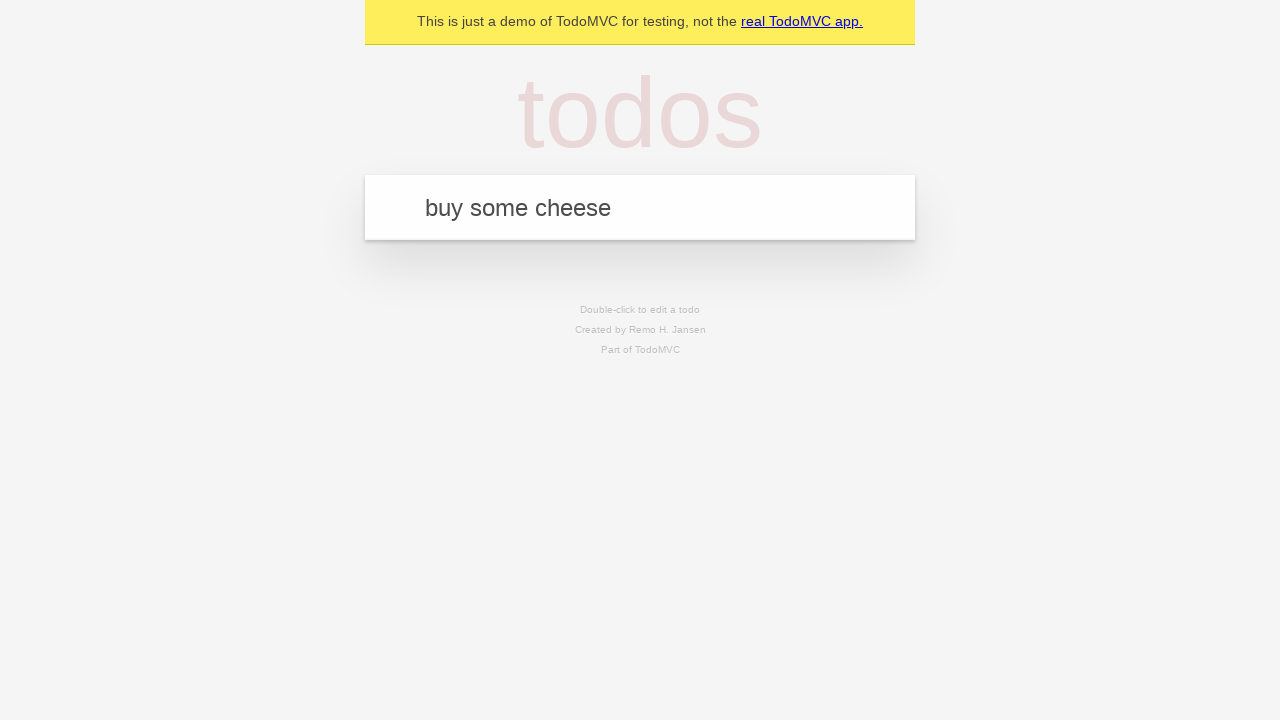

Pressed Enter to create first todo item on .new-todo
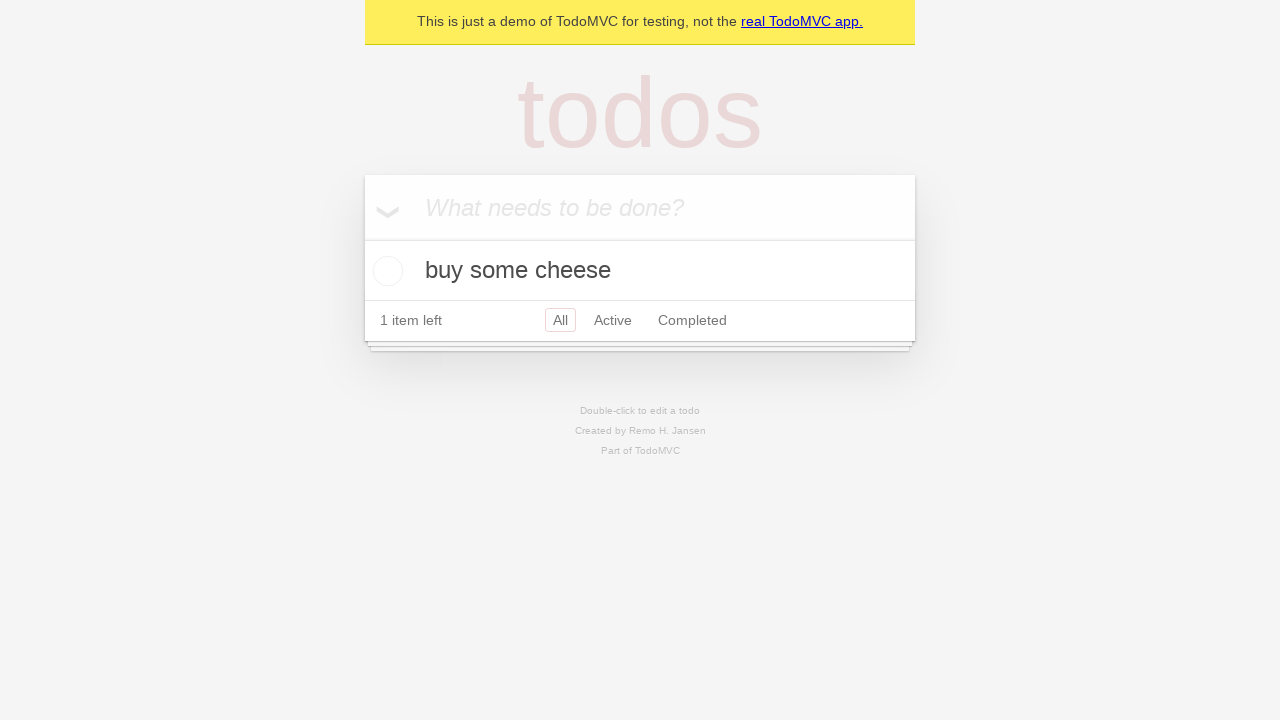

Filled new-todo field with 'feed the cat' on .new-todo
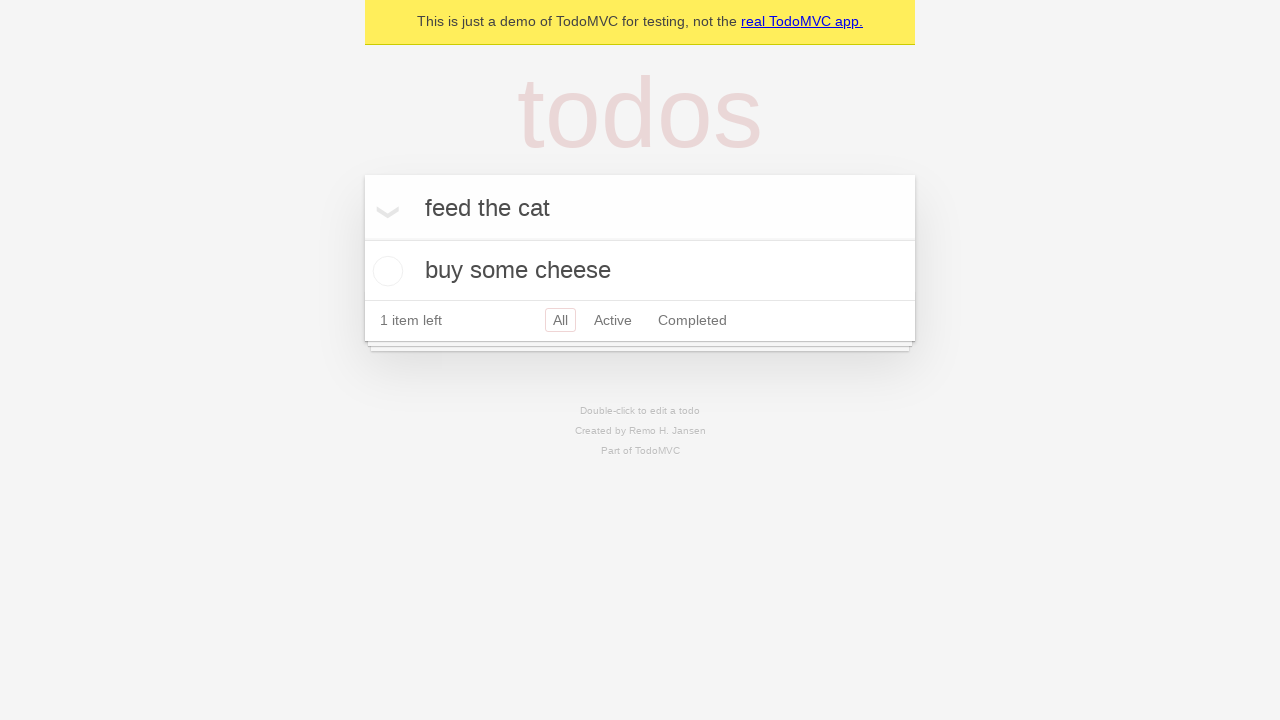

Pressed Enter to create second todo item on .new-todo
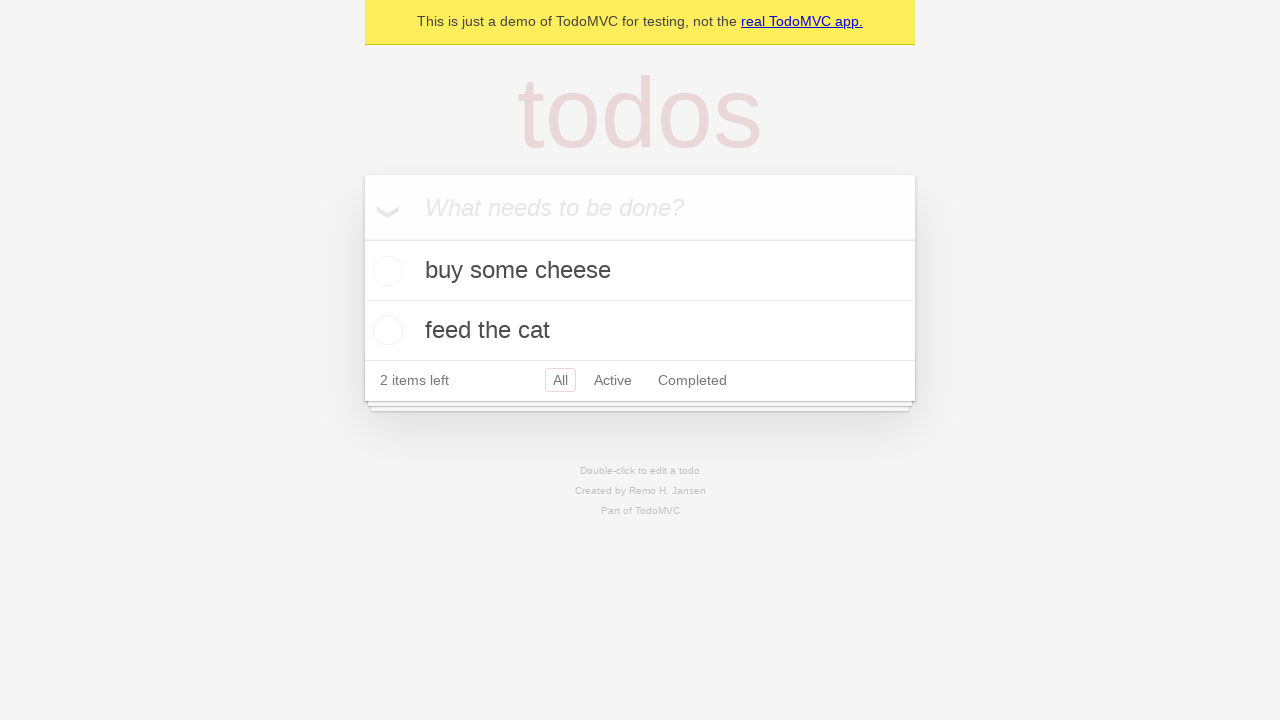

Filled new-todo field with 'book a doctors appointment' on .new-todo
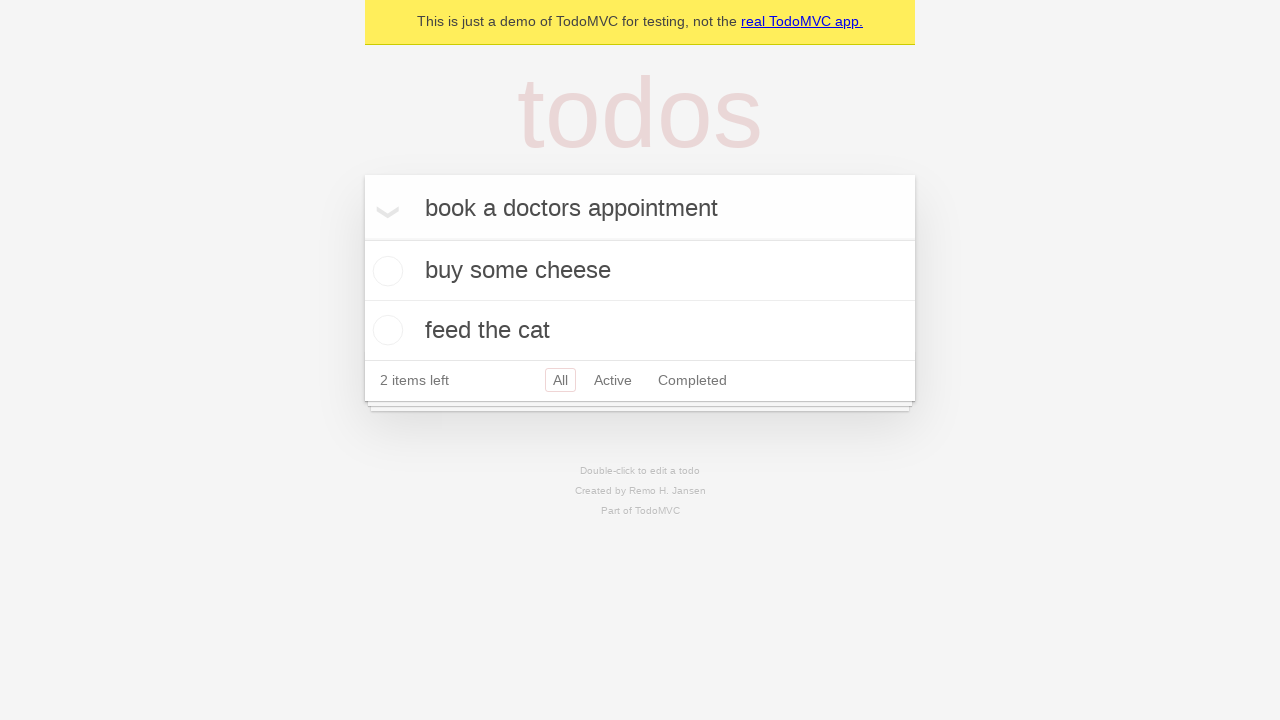

Pressed Enter to create third todo item on .new-todo
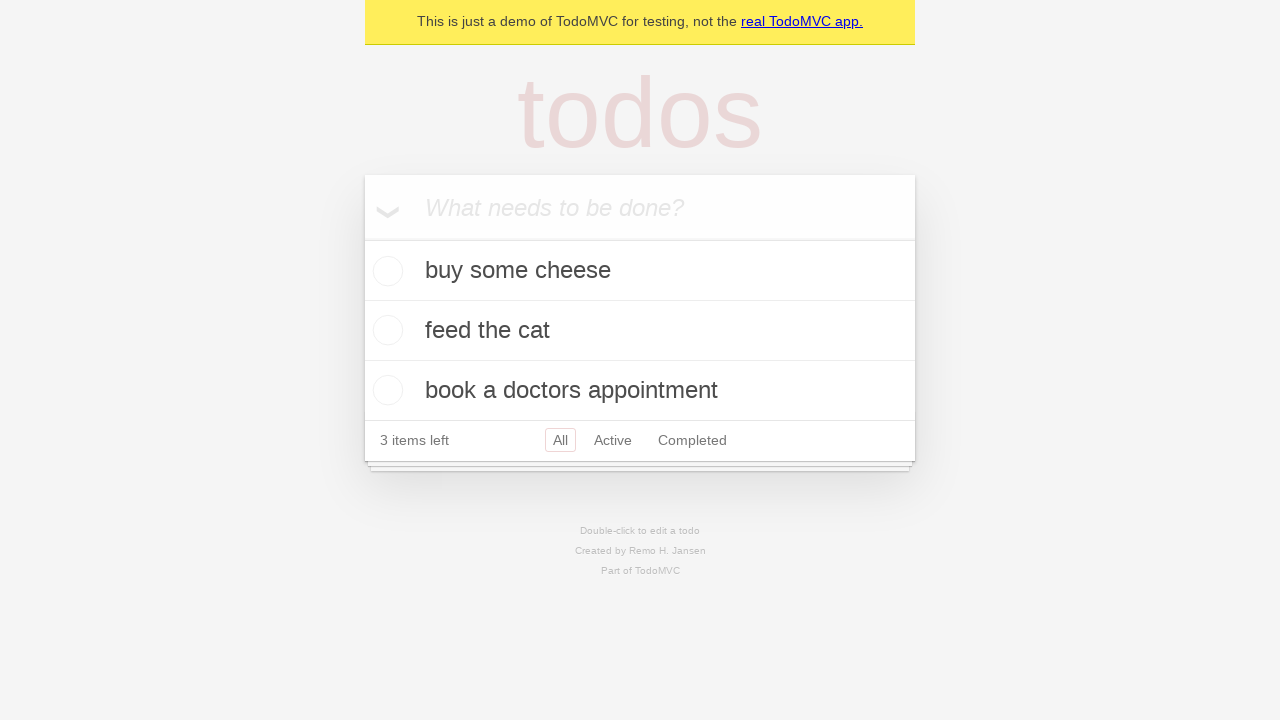

Double-clicked on second todo item to enter edit mode at (640, 331) on .todo-list li >> nth=1
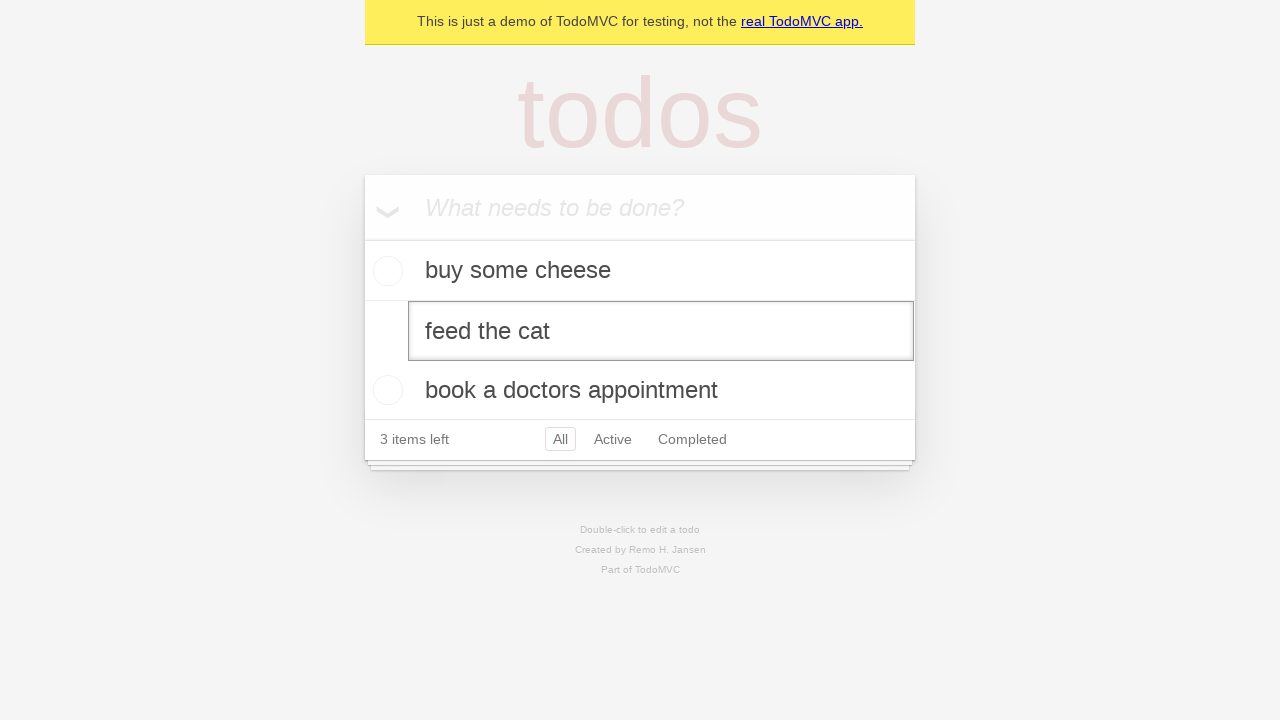

Filled edit field with new text 'buy some sausages' on .todo-list li >> nth=1 >> .edit
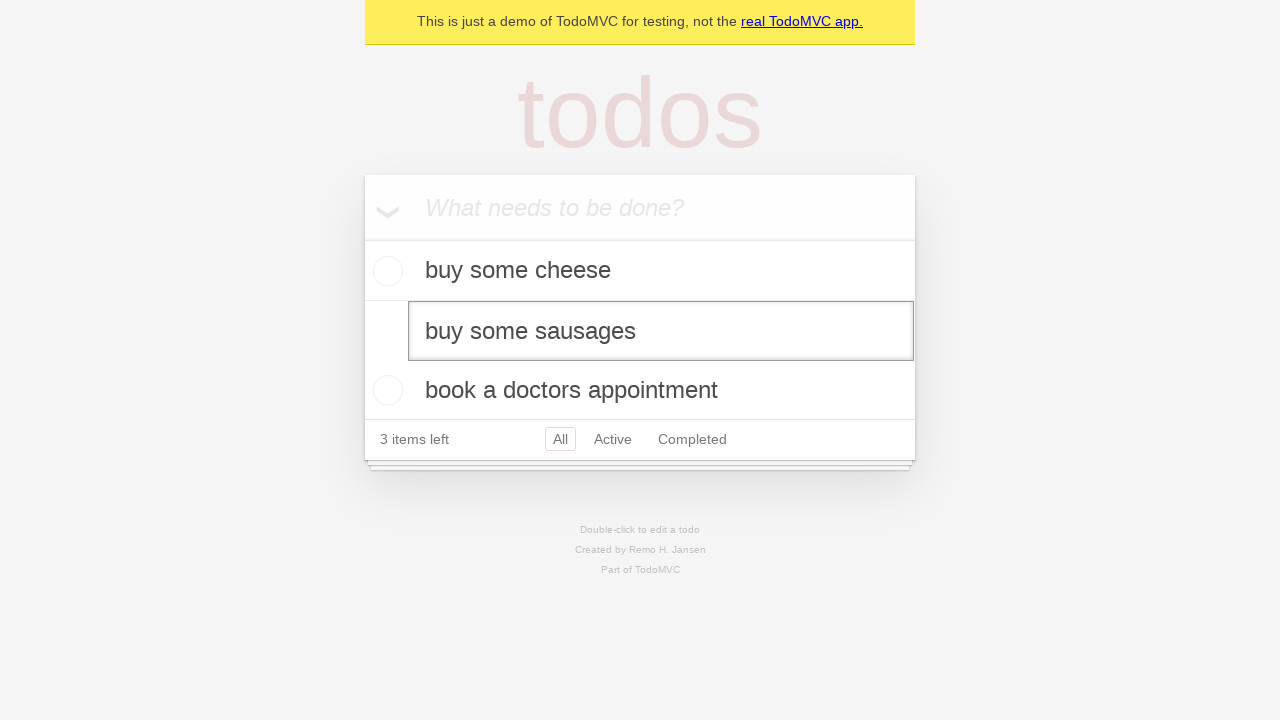

Pressed Enter to confirm edit of todo item on .todo-list li >> nth=1 >> .edit
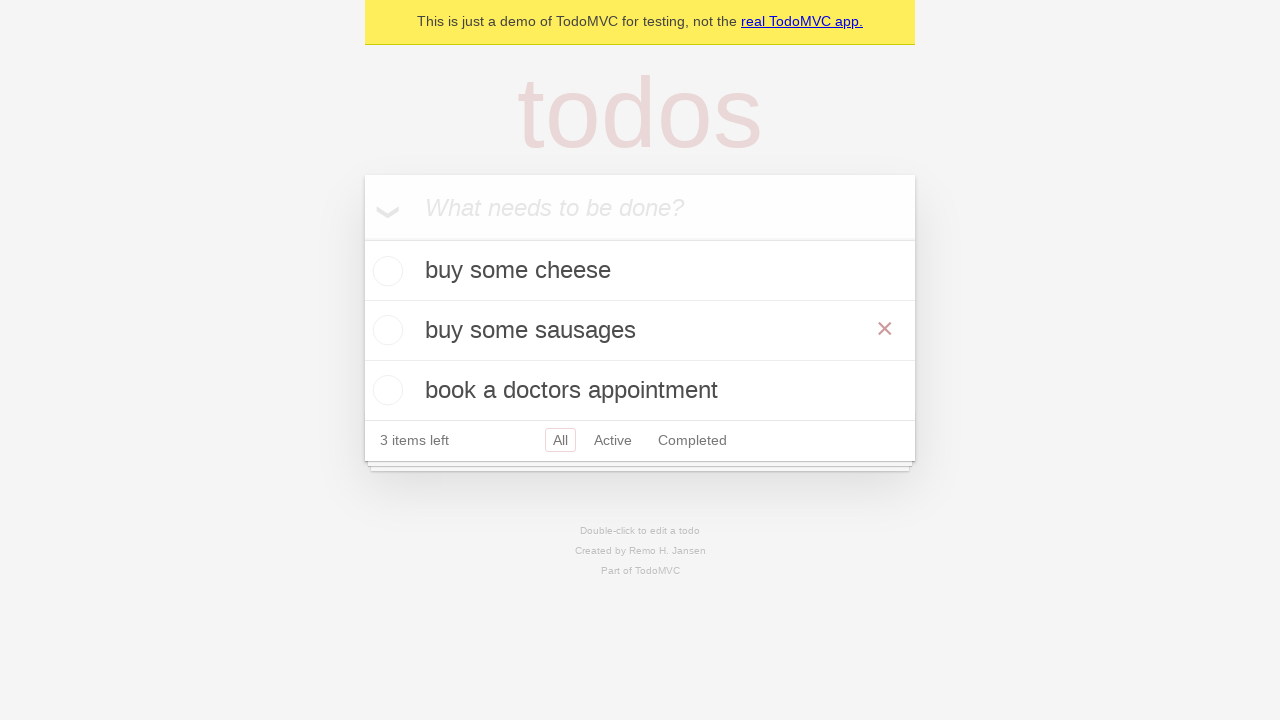

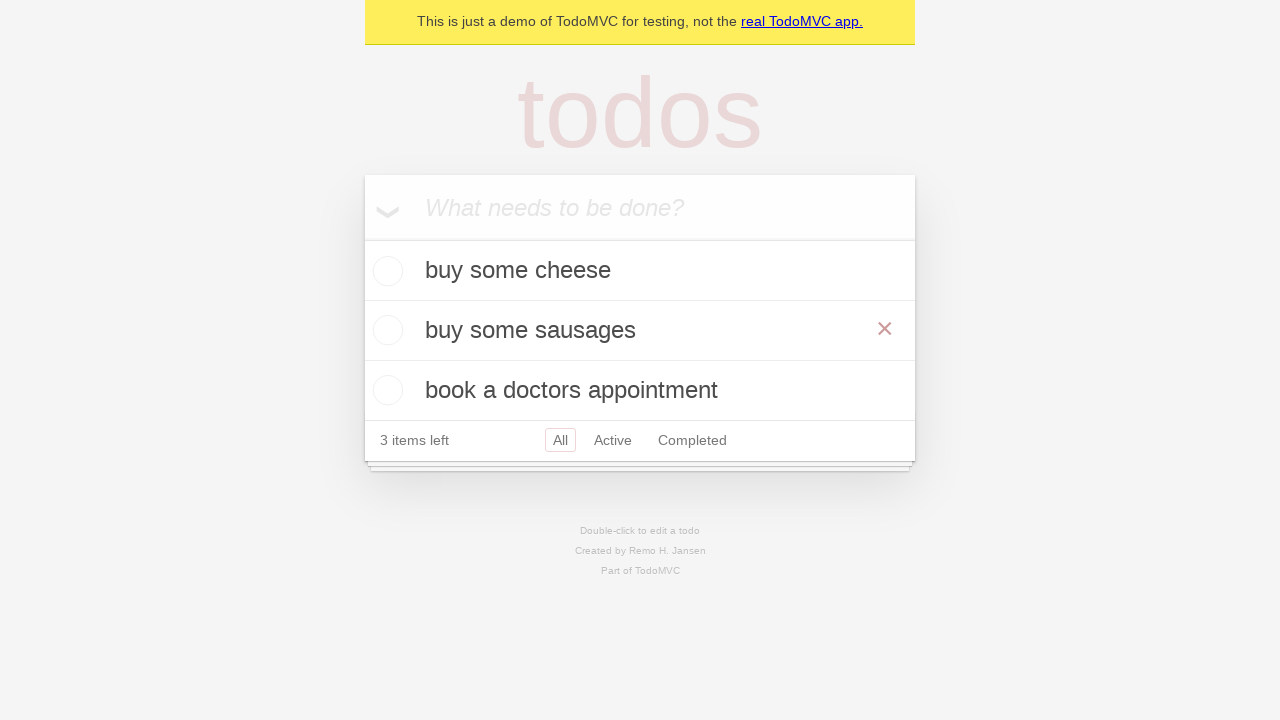